Automates the appointment booking flow on a government services website by filling personal information, selecting a service category and sub-service, and navigating through the multi-step form process.

Starting URL: https://pieraksts.mfa.gov.lv/en/egypt/index

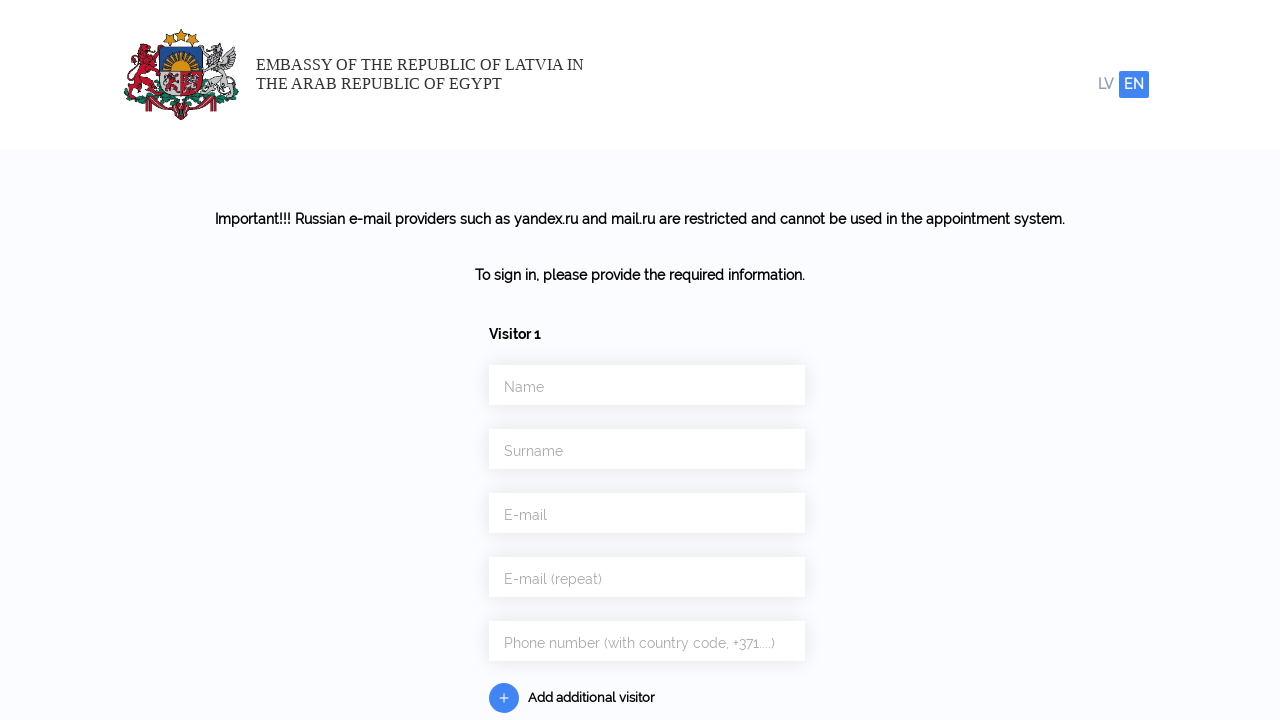

Filled first name field with 'Michael' on #Persons\[0\]\[first_name\]
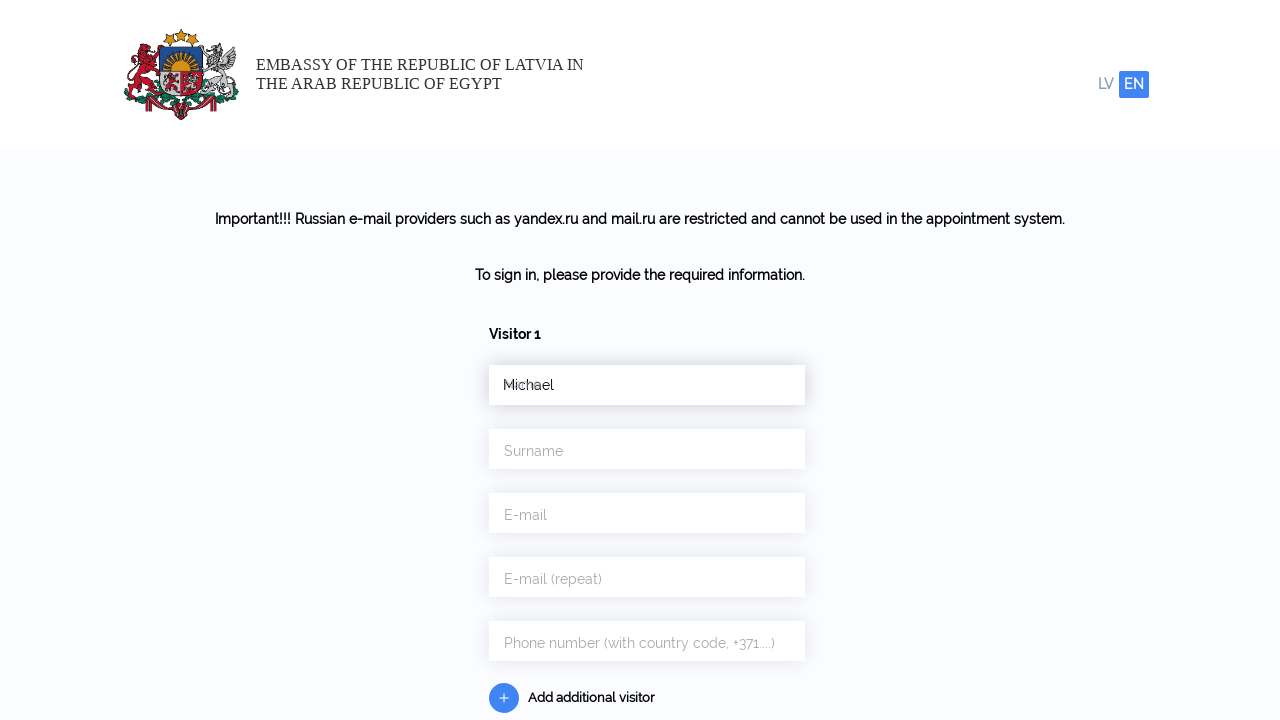

Filled last name field with 'Johnson' on #Persons\[0\]\[last_name\]
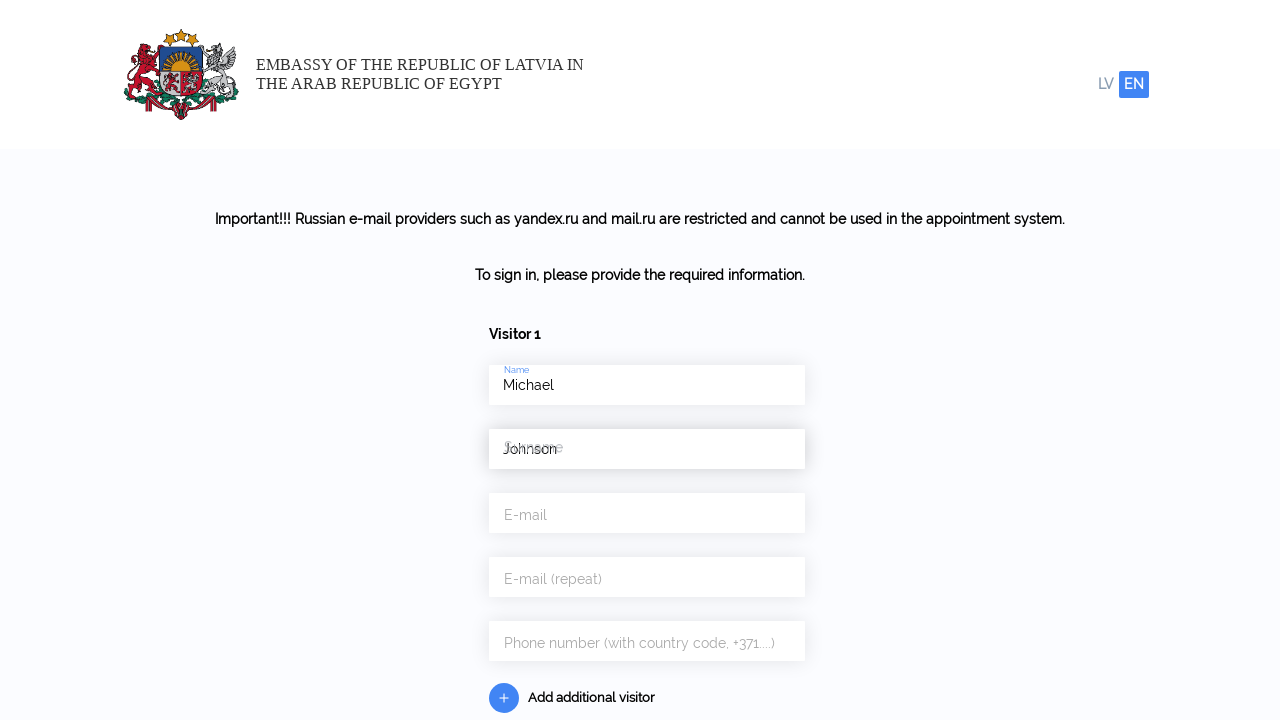

Filled email field with 'michael.johnson@example.com' on #e_mail
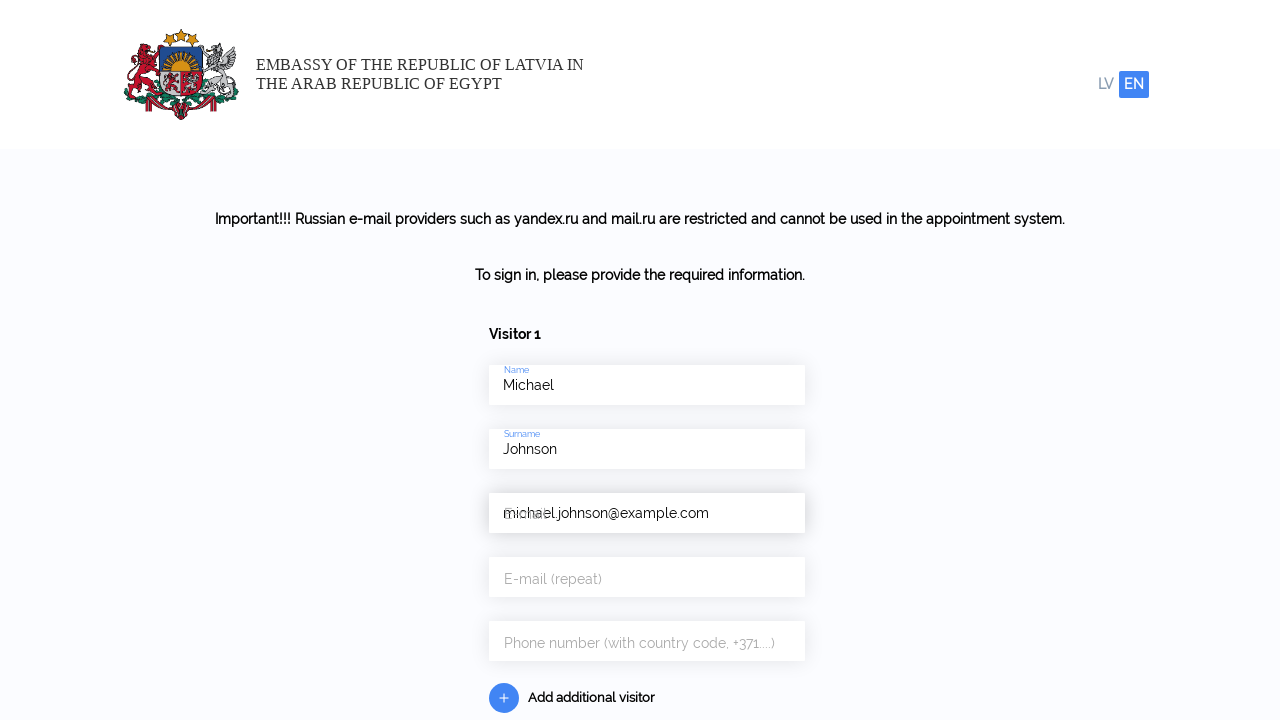

Filled email confirmation field with 'michael.johnson@example.com' on #e_mail_repeat
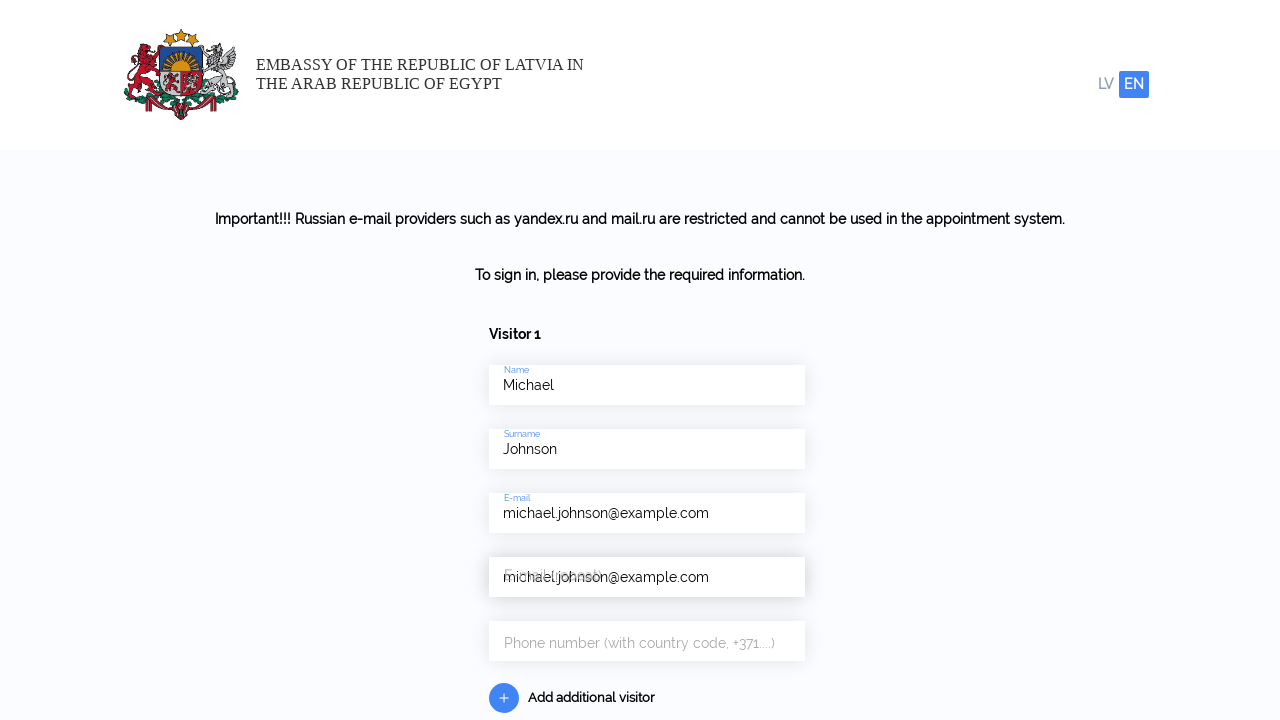

Filled phone field with '+201234567890' on #phone
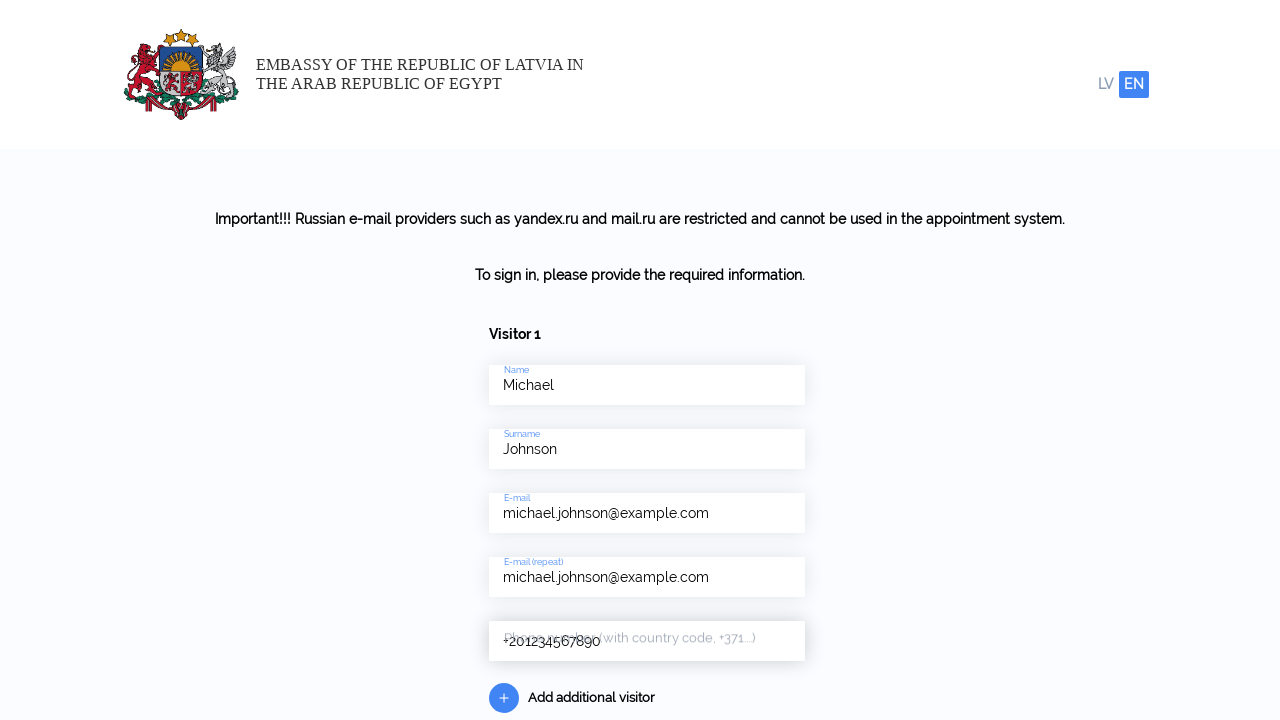

Clicked 'Next step' button to proceed from step 1 at (645, 657) on #step1-next-btn > button
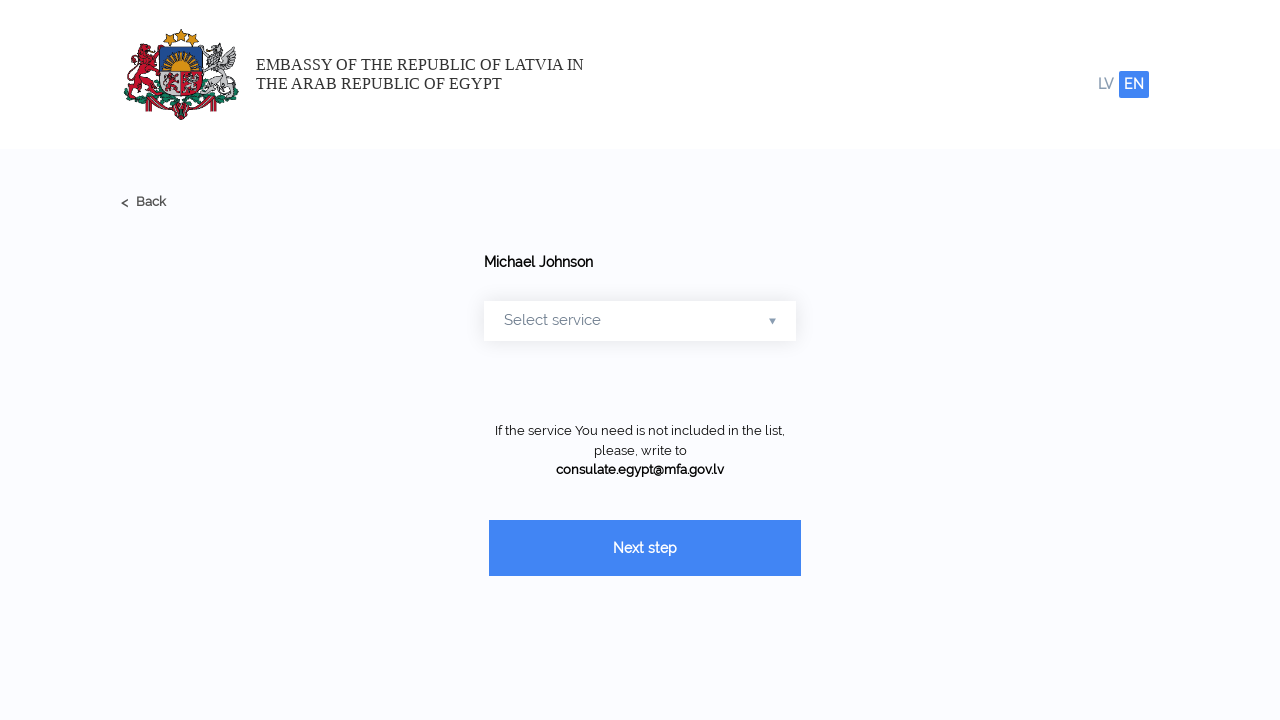

Successfully navigated to step 2 appointment booking form
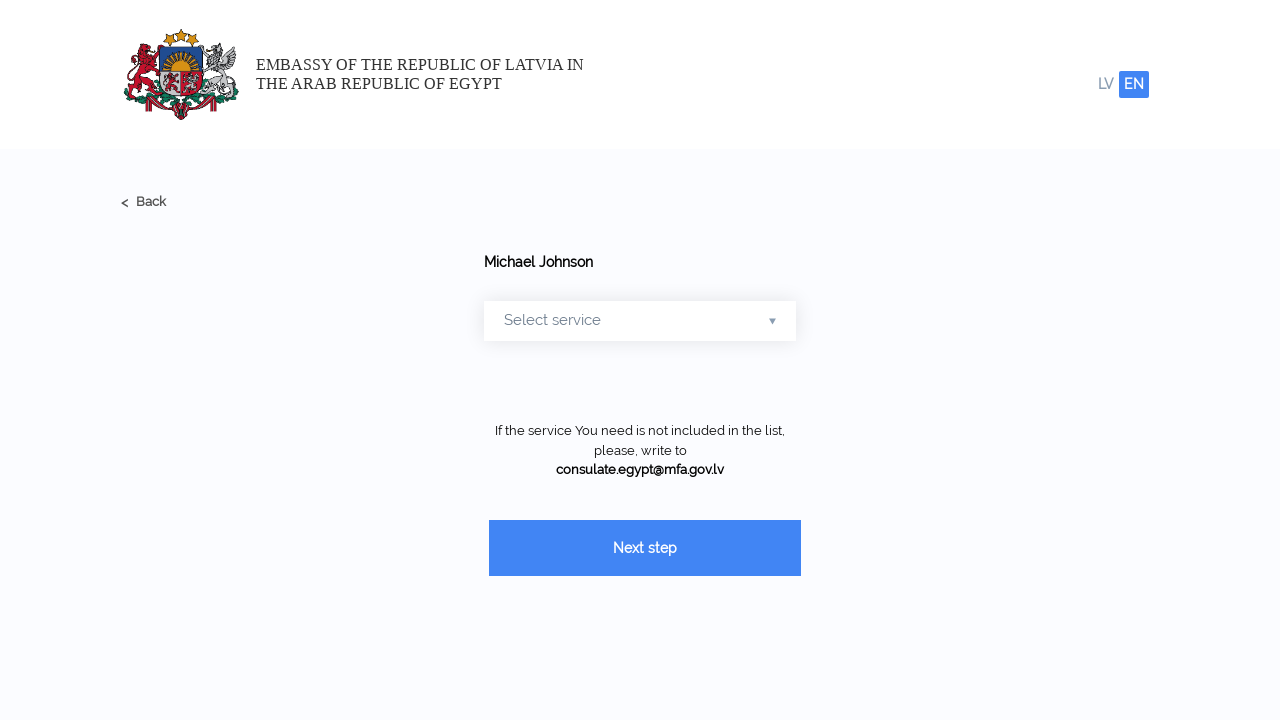

Clicked service category title to expand service options at (640, 321) on div.form-services--title
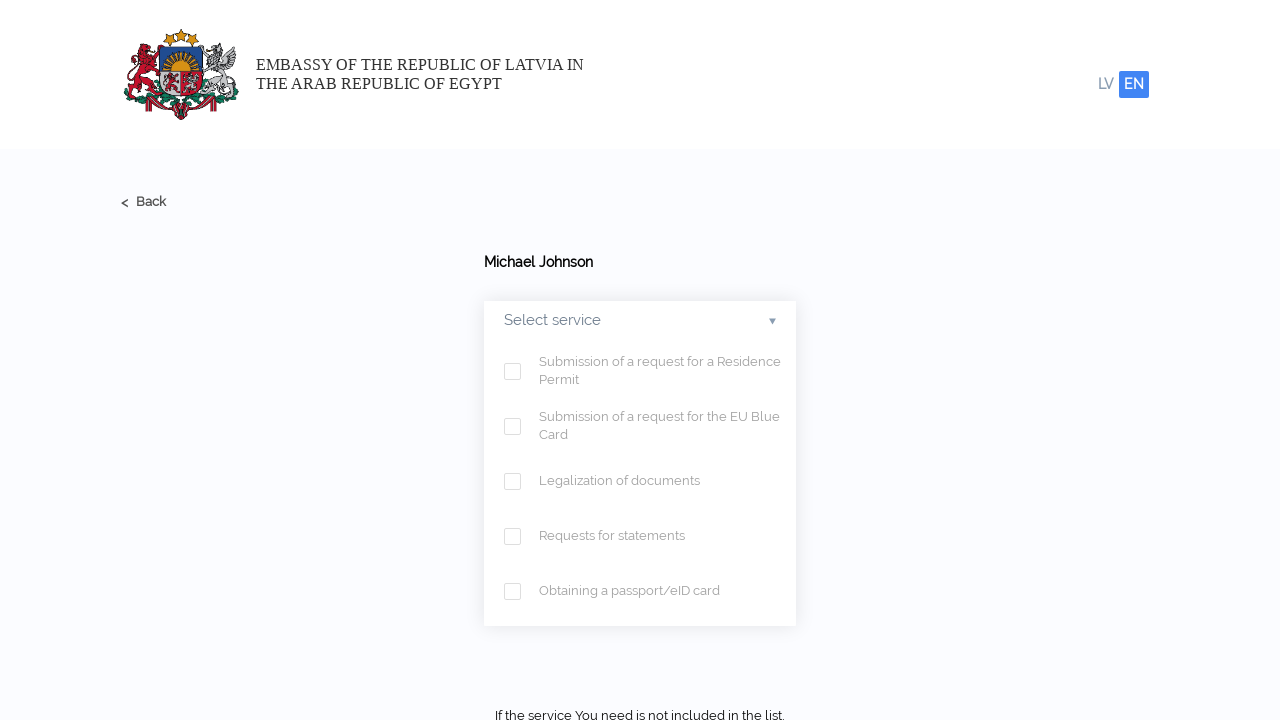

Selected the first available service at (512, 371) on div.services--wrapper > div:nth-of-type(1) > span
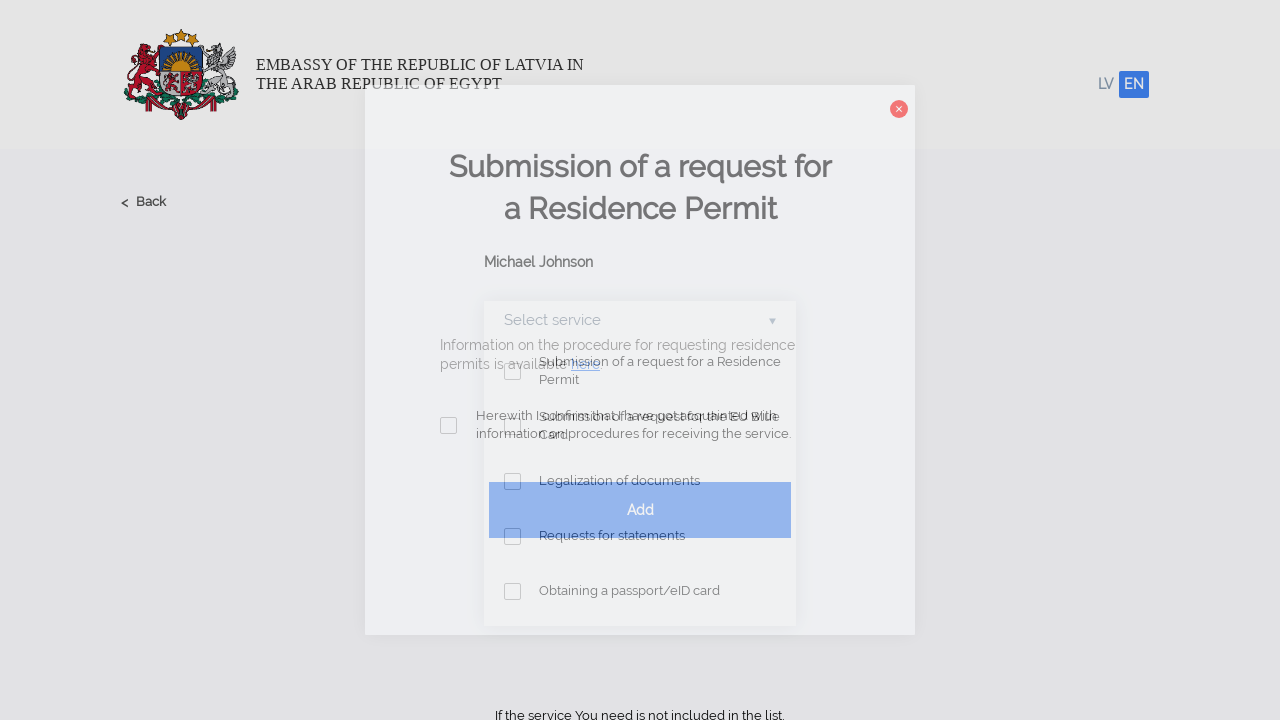

Selected the first available sub-service at (448, 425) on section.active span
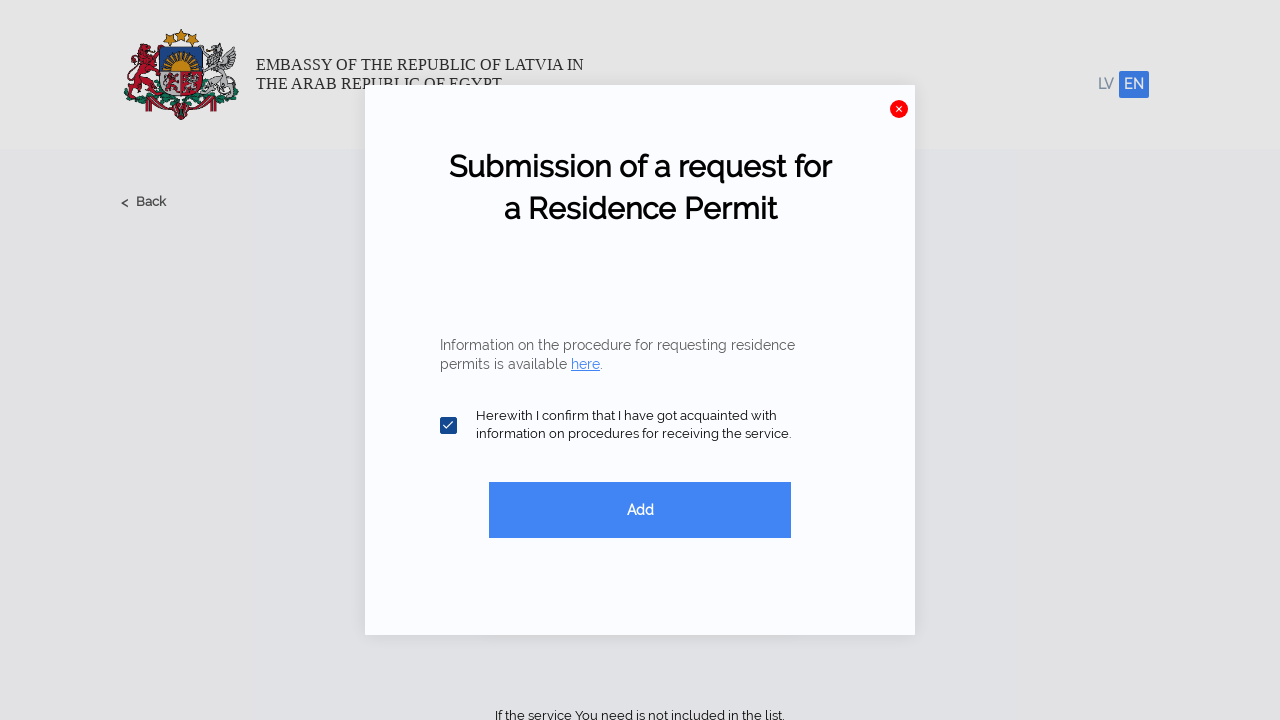

Clicked 'Add' button to add the selected service to the appointment at (640, 510) on section.active > div.description-text--wrapper button
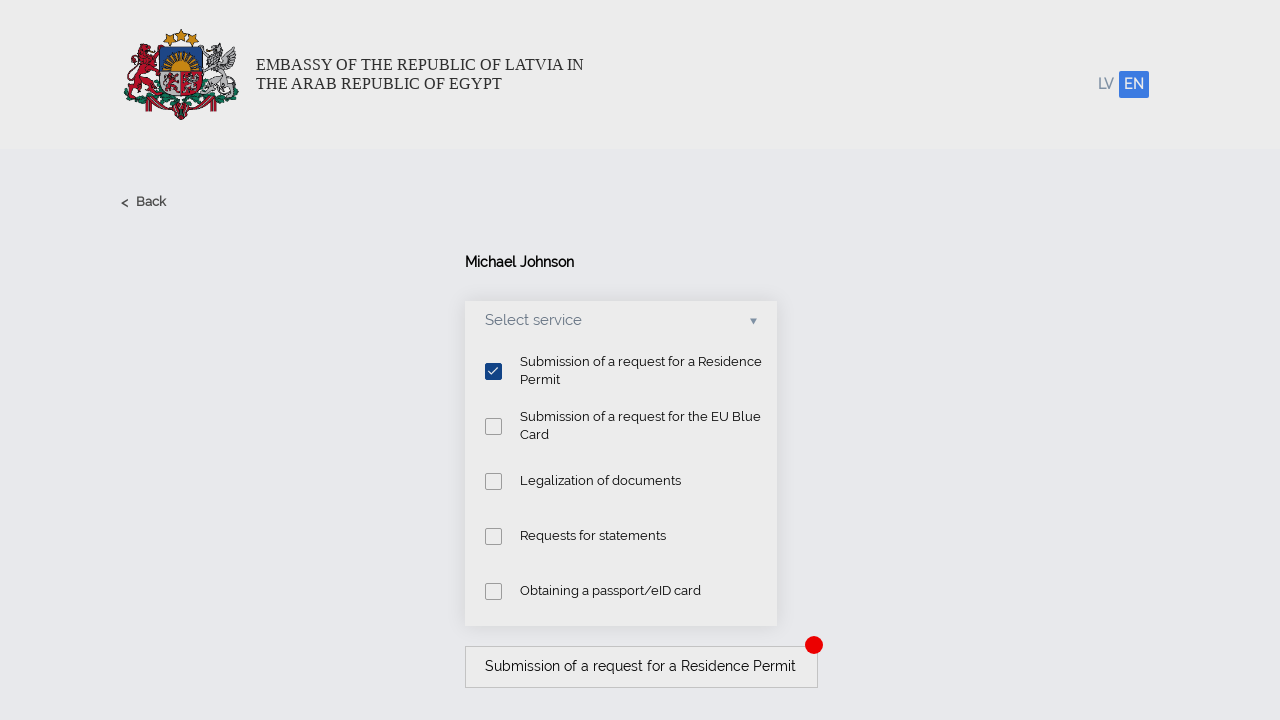

Clicked 'Next step' button to proceed from step 2 to step 3 at (645, 657) on #step2-next-btn > button
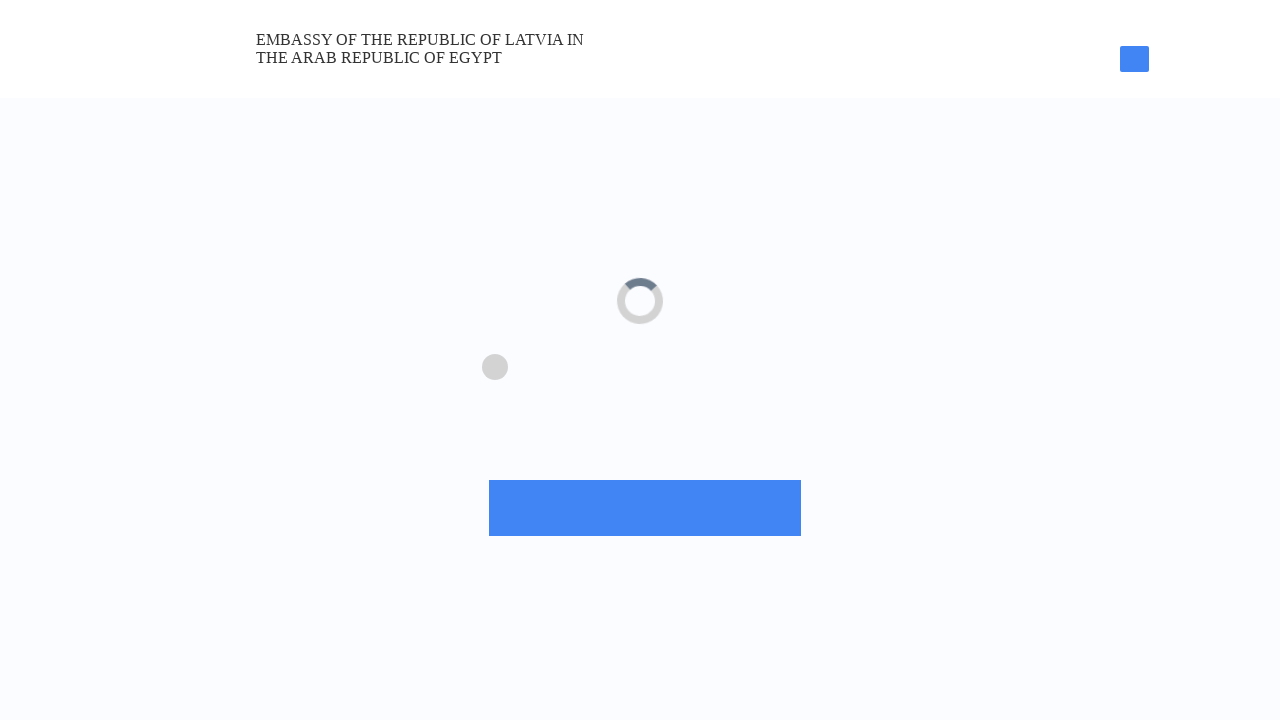

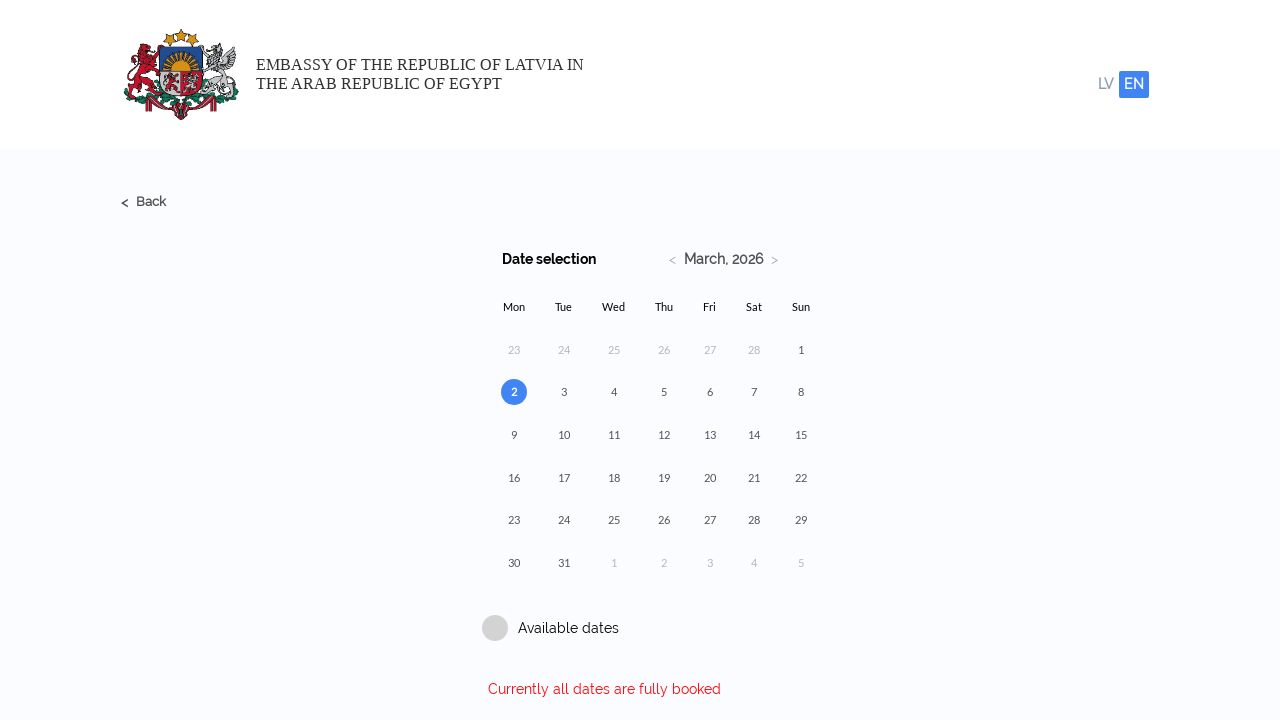